Tests the W3Schools search functionality by searching for "Java Tutorial" and verifying the result page displays the correct heading

Starting URL: https://www.w3schools.com/

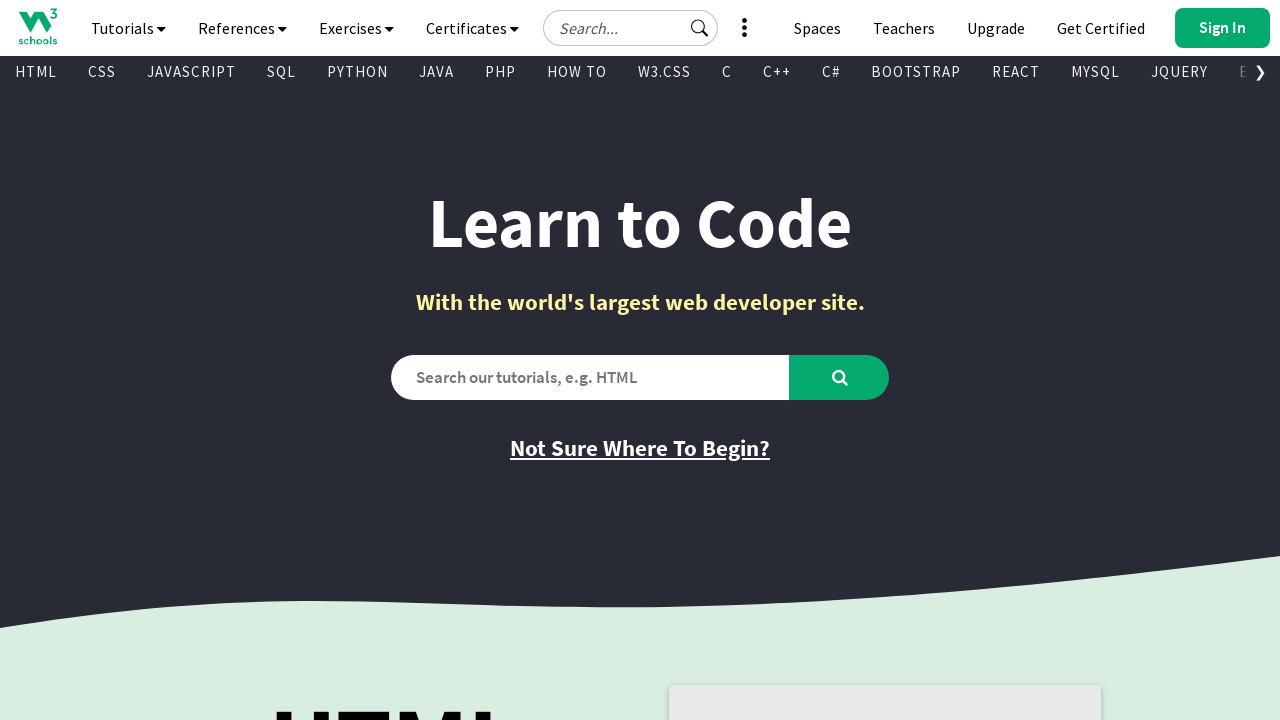

Filled search box with 'Java Tutorial' on #search2
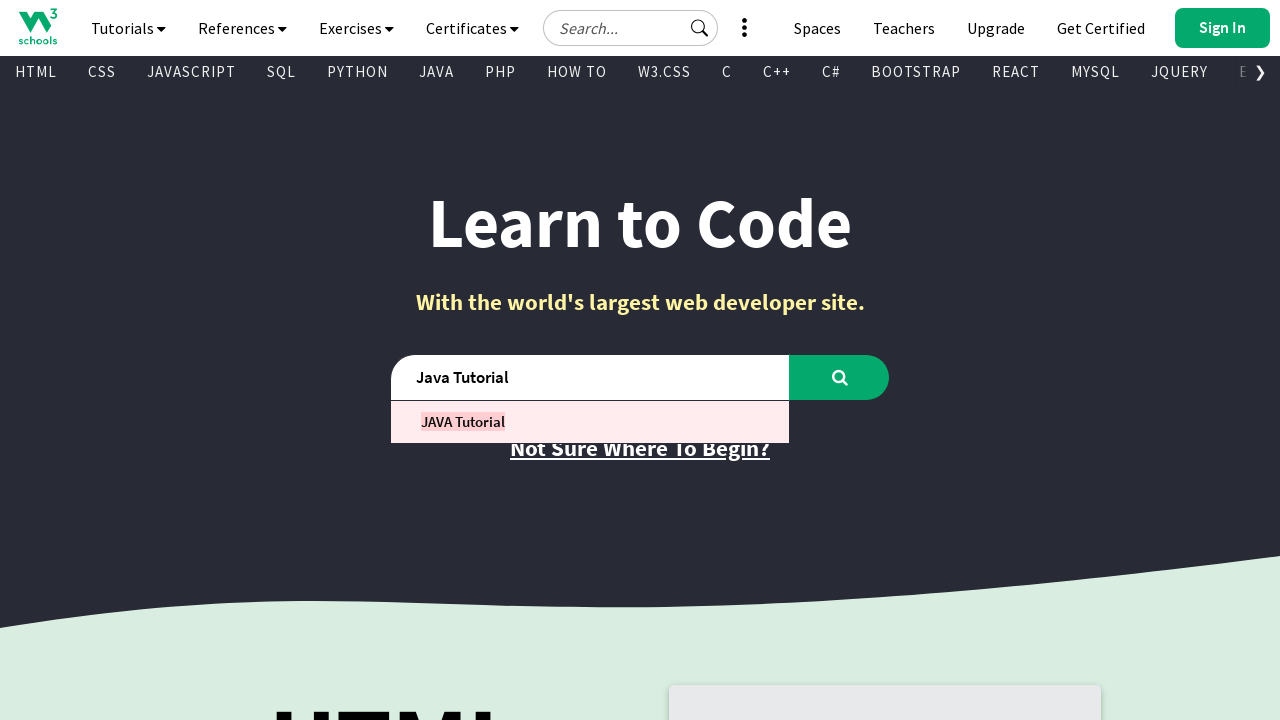

Pressed Enter to submit search on #search2
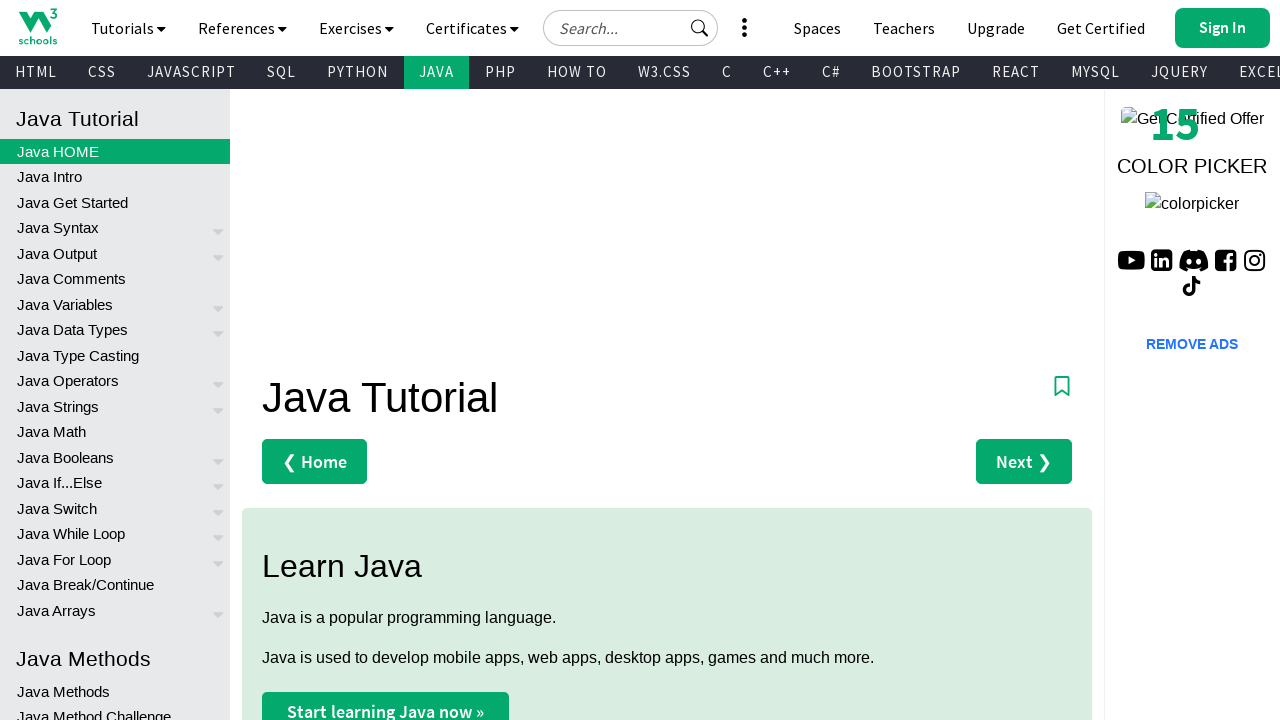

Results page loaded with h1 heading visible
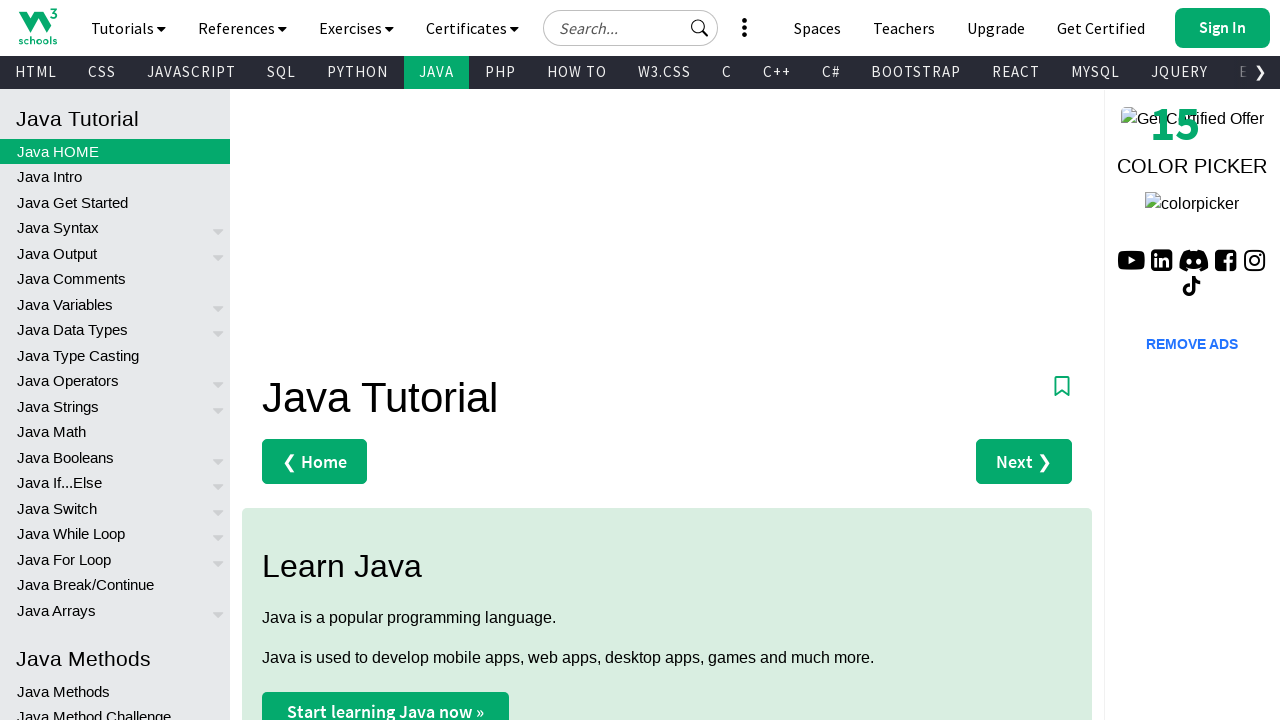

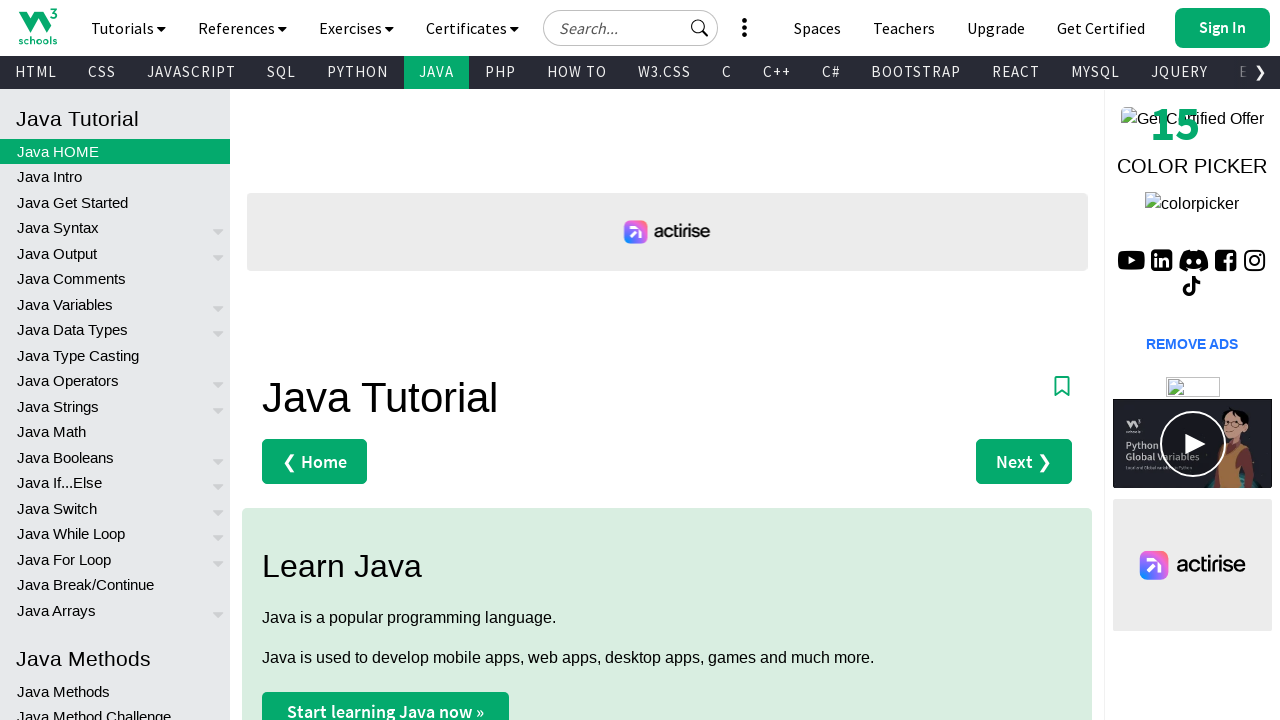